Tests a basic form by entering text into an input field and clicking a button to show the message

Starting URL: https://syntaxprojects.com/basic-first-form-demo.php

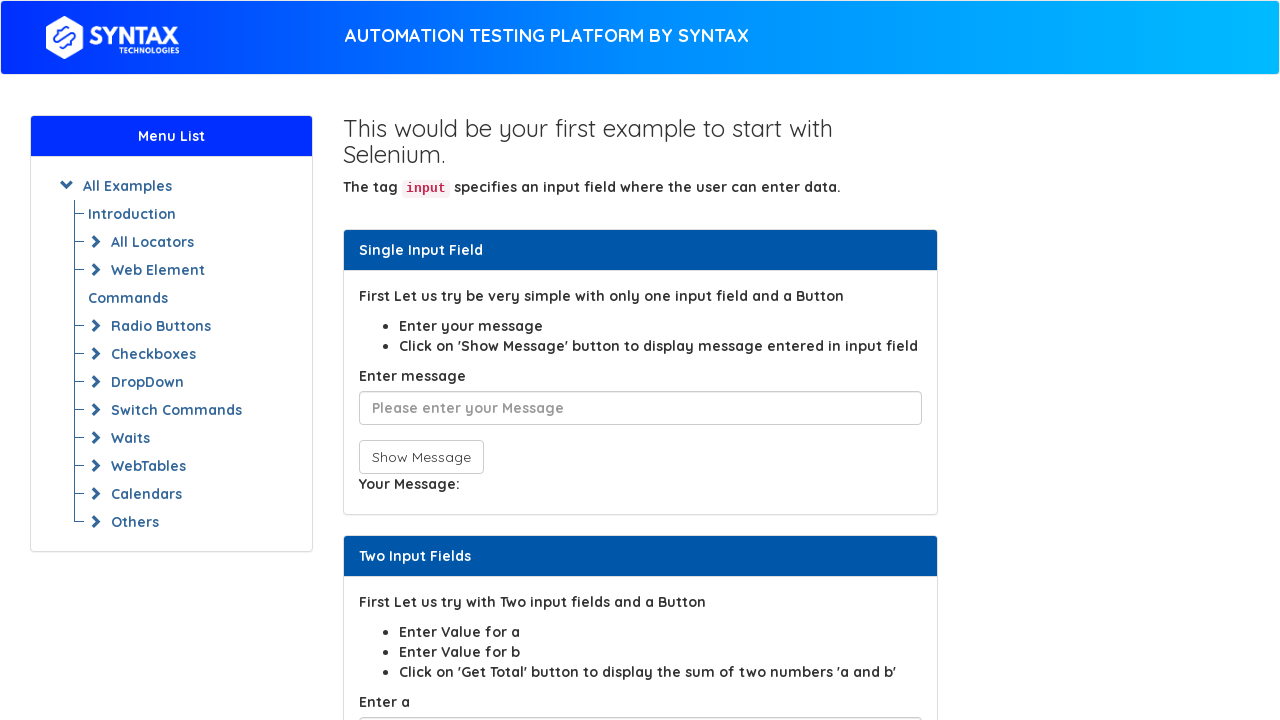

Filled input field with 'abracadbra' on input[placeholder*='Please enter']
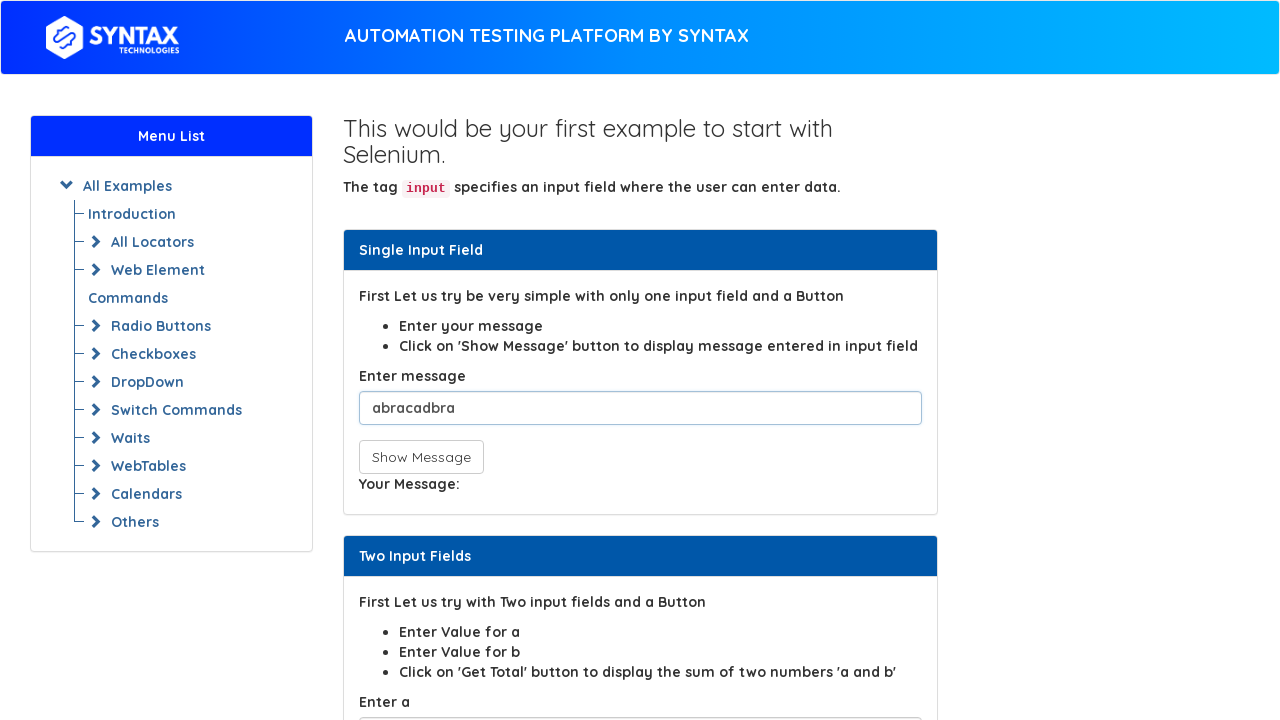

Clicked the 'Show Message' button at (421, 457) on button[onclick^='showIn']
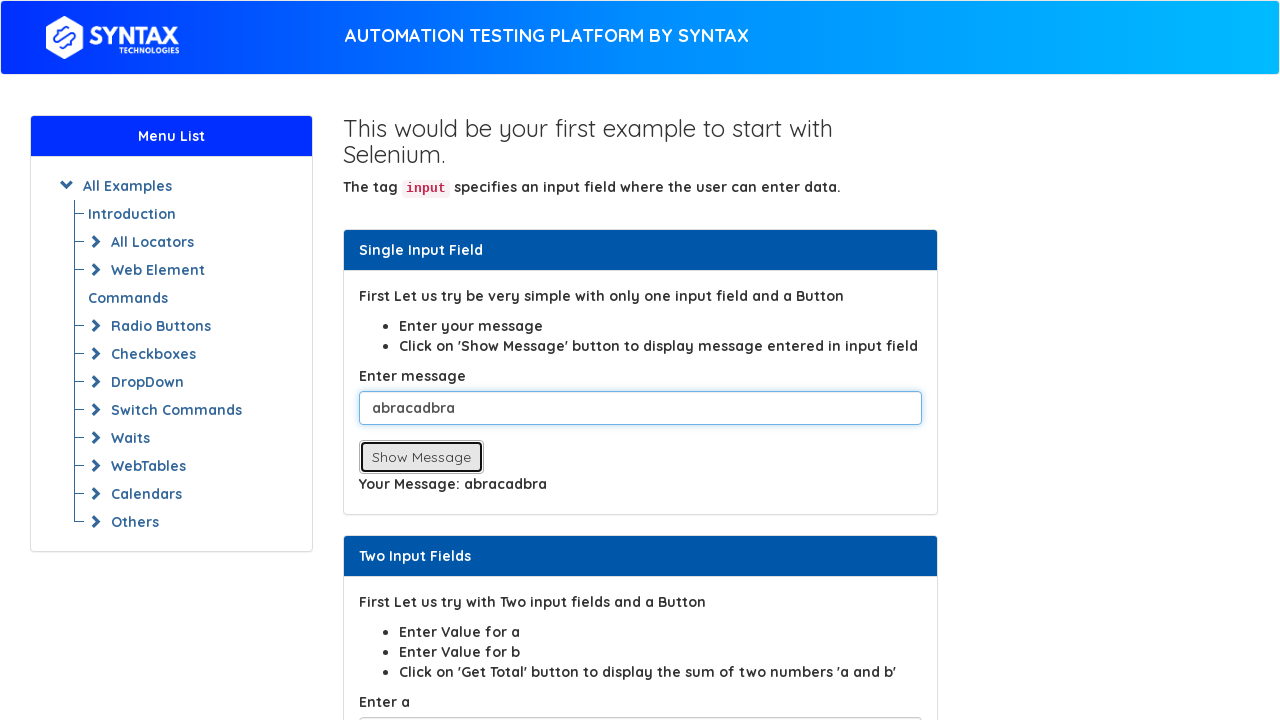

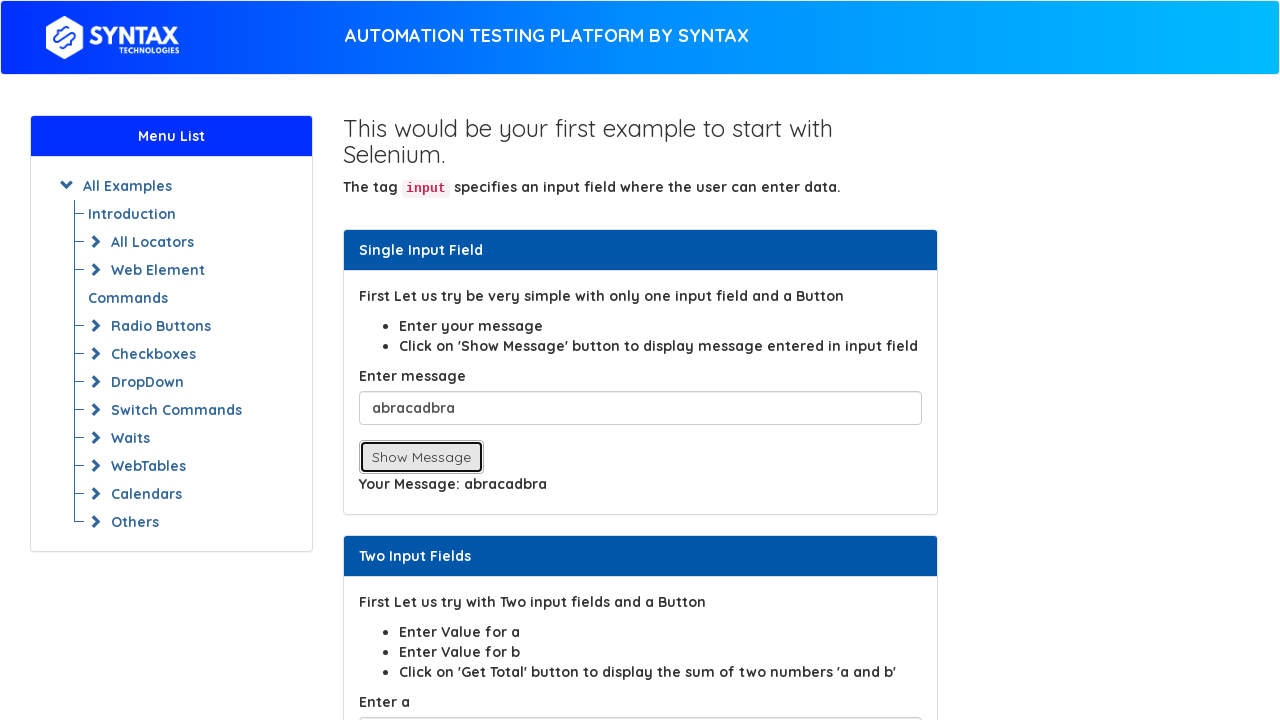